Navigates to a WooCommerce shop page and verifies that product titles are displayed on the page

Starting URL: https://scrapeme.live/shop/

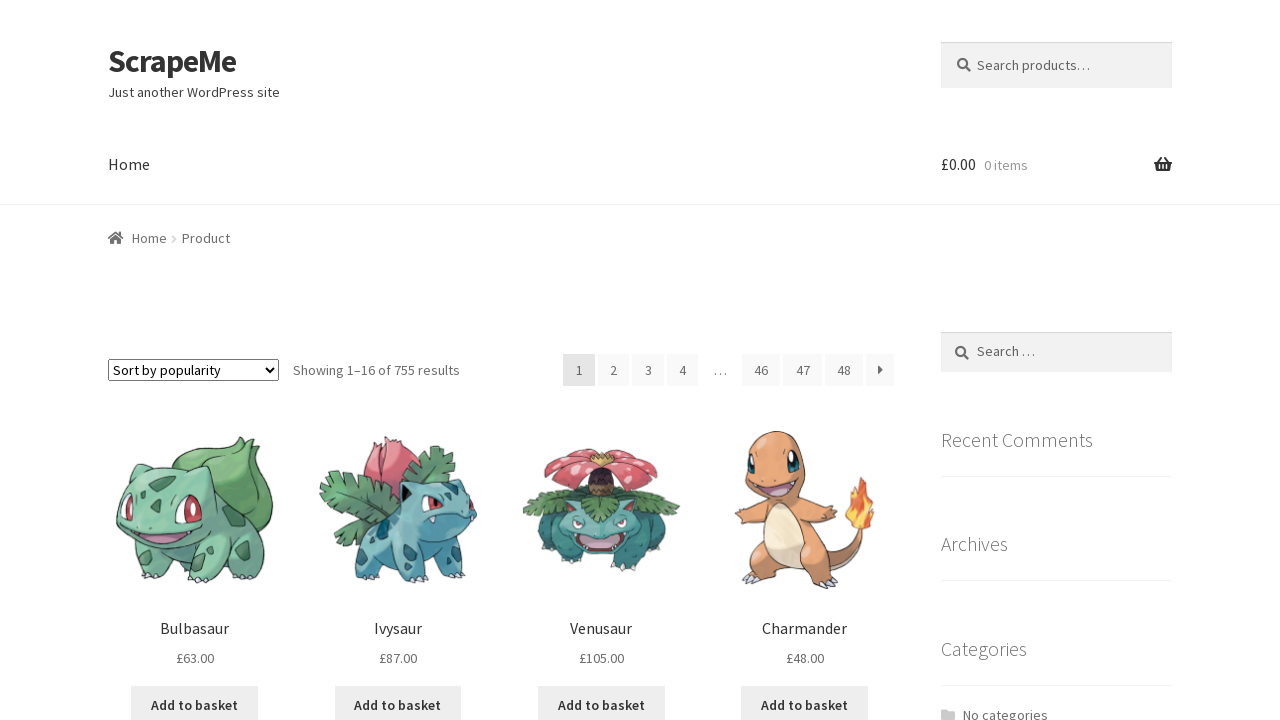

Navigated to WooCommerce shop page
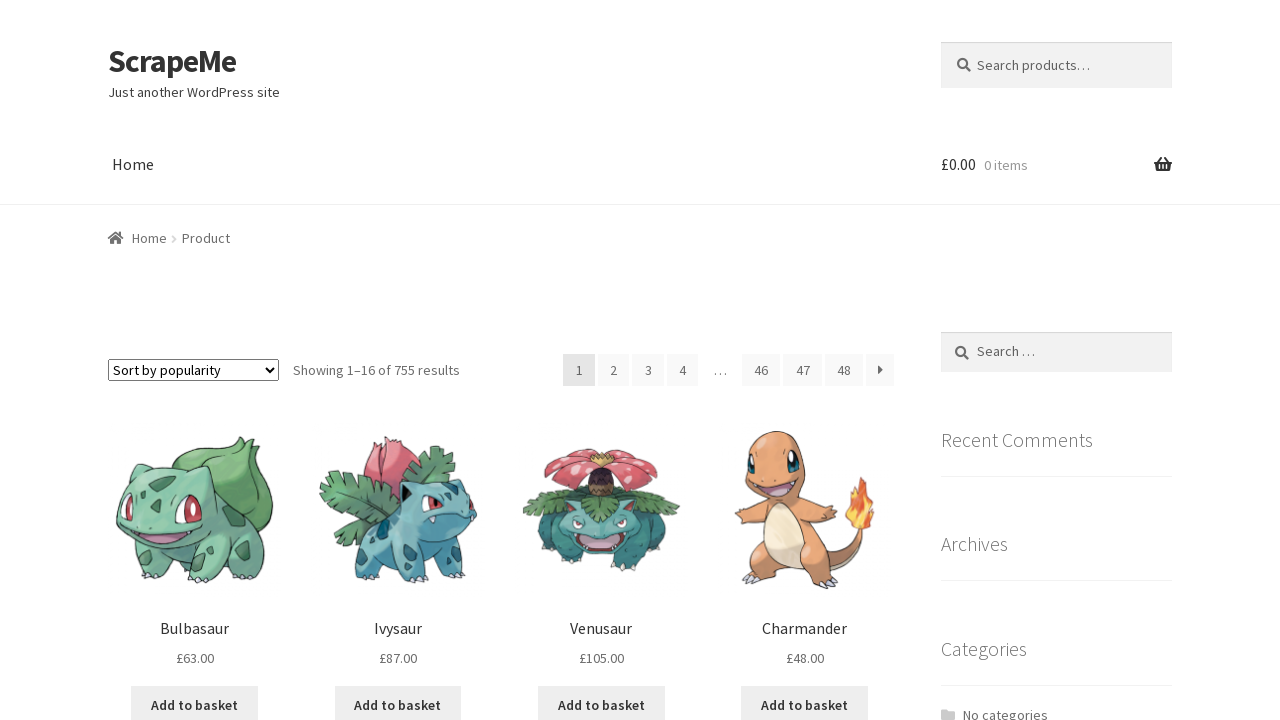

Product titles loaded on shop page
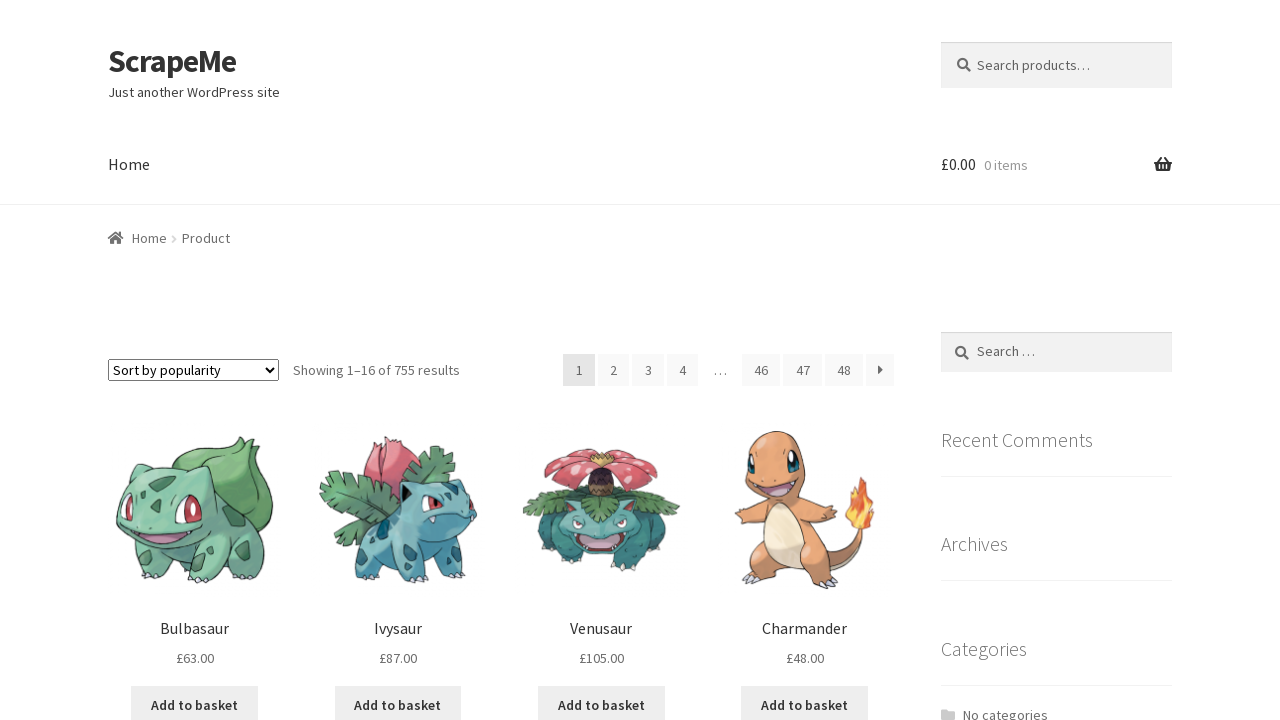

Located all product title elements
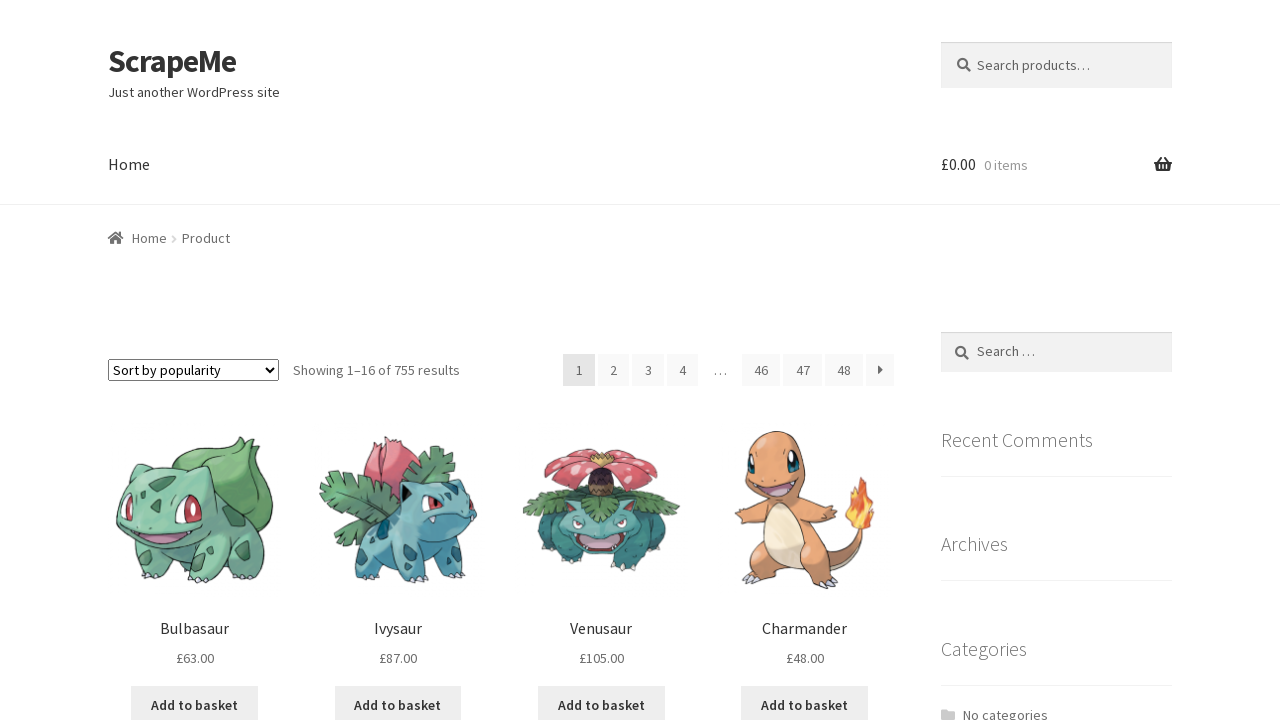

Verified that at least one product is displayed on the shop page
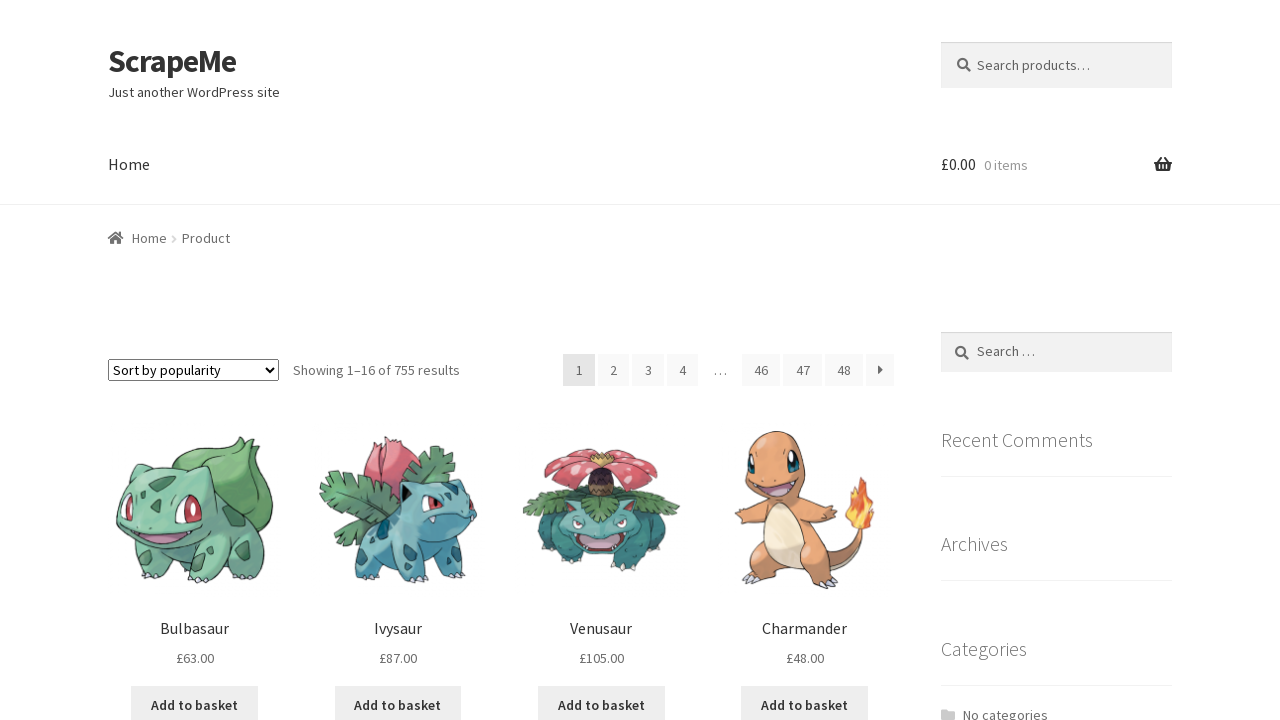

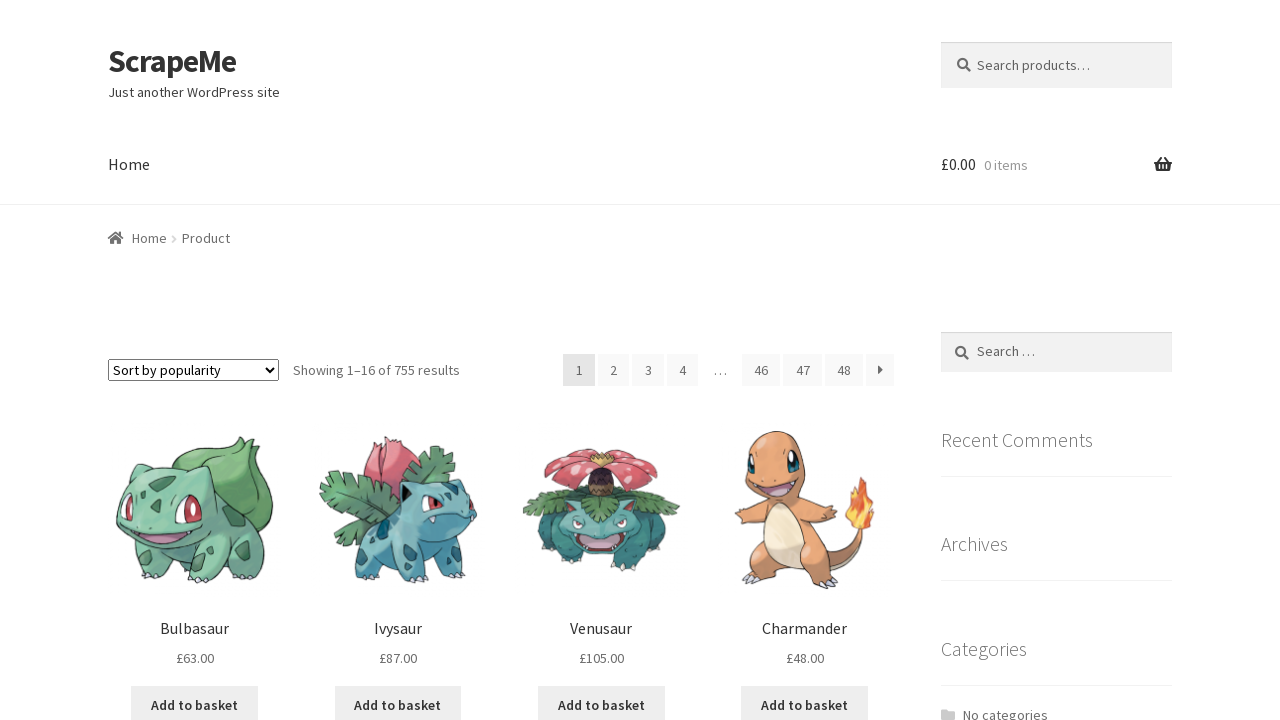